Tests AJAX functionality by clicking a violet button and waiting for dynamic content (h1 element) to appear on the page

Starting URL: https://v1.training-support.net/selenium/ajax

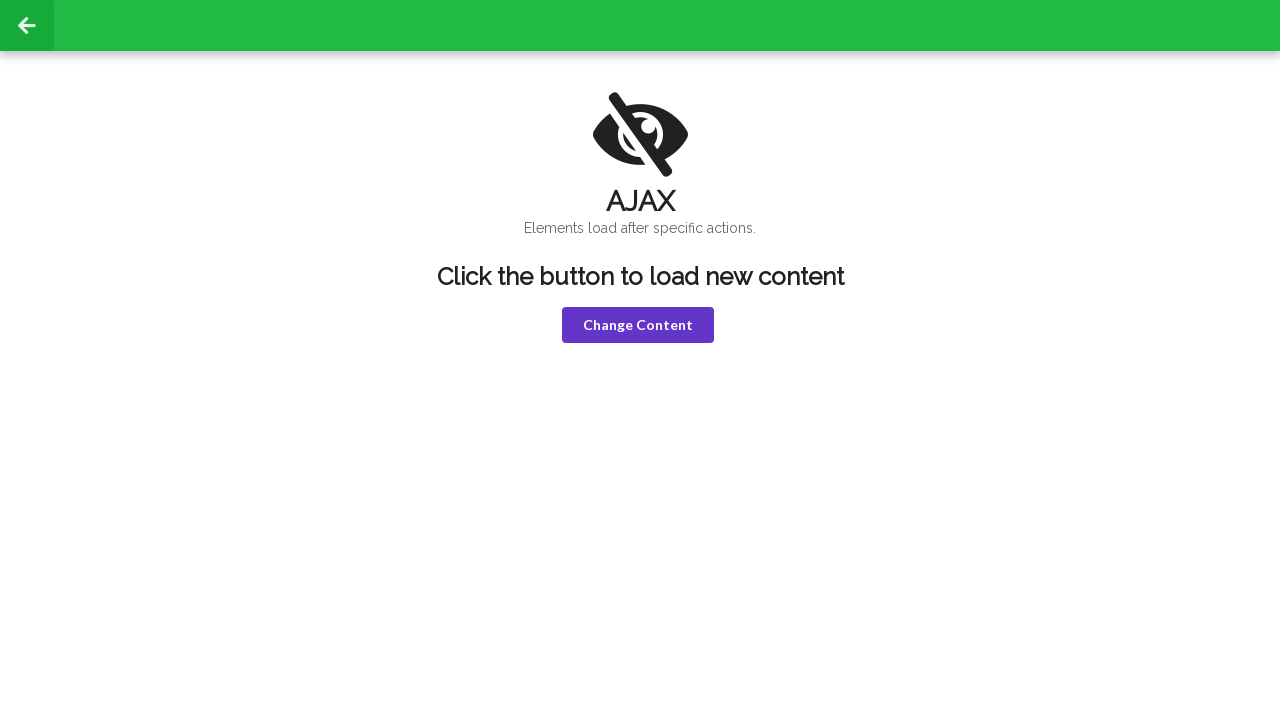

Clicked the violet button to trigger AJAX request at (638, 325) on button.ui.violet.button
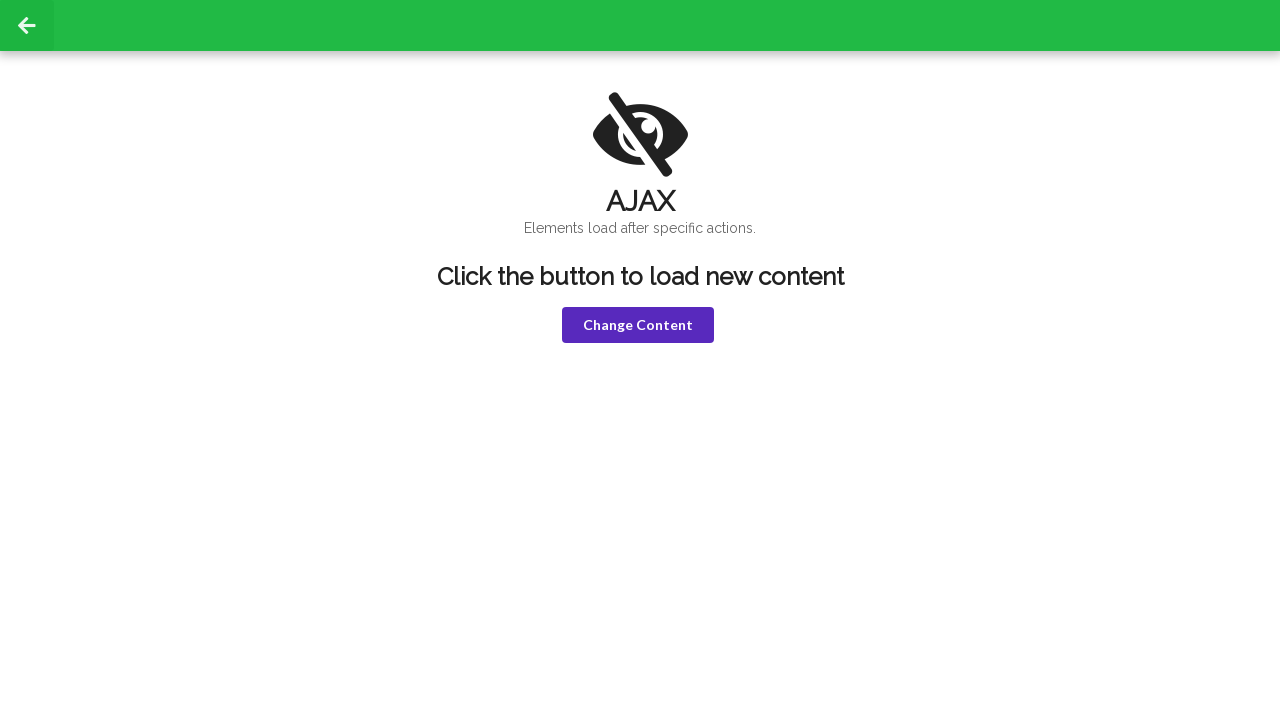

Waited for h1 element to appear after AJAX content loaded
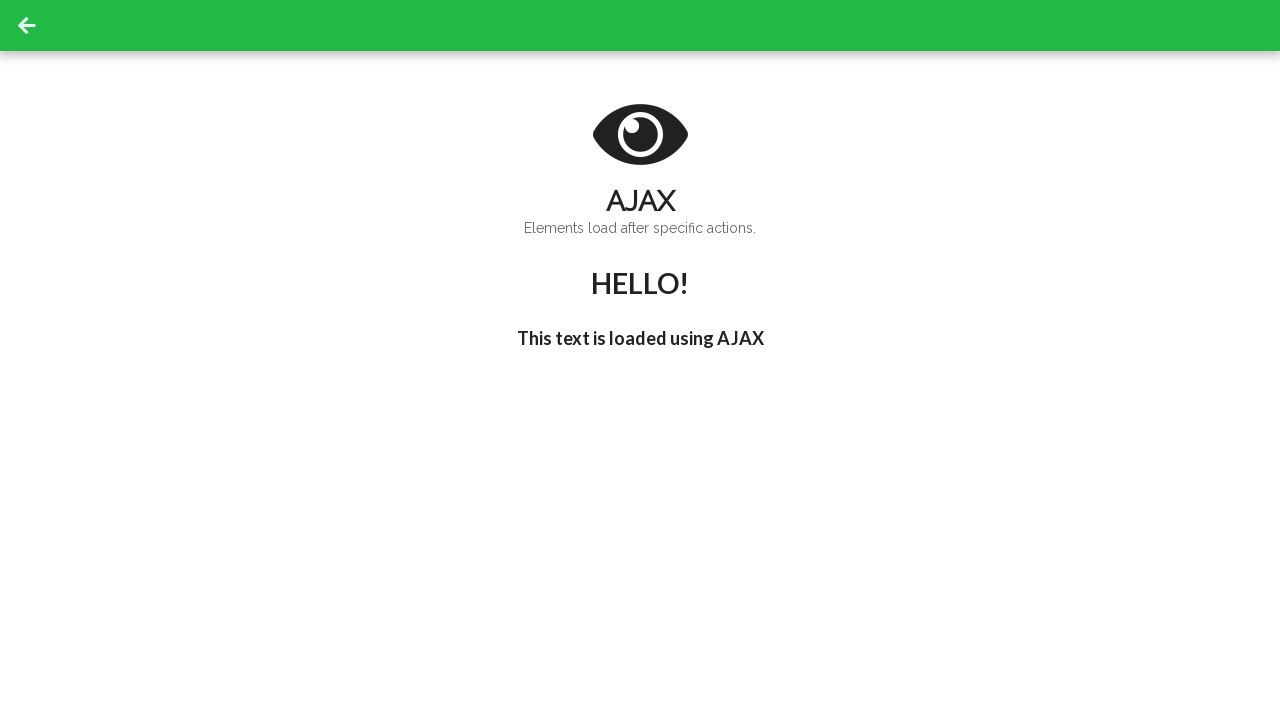

Retrieved h1 text content: 'HELLO!'
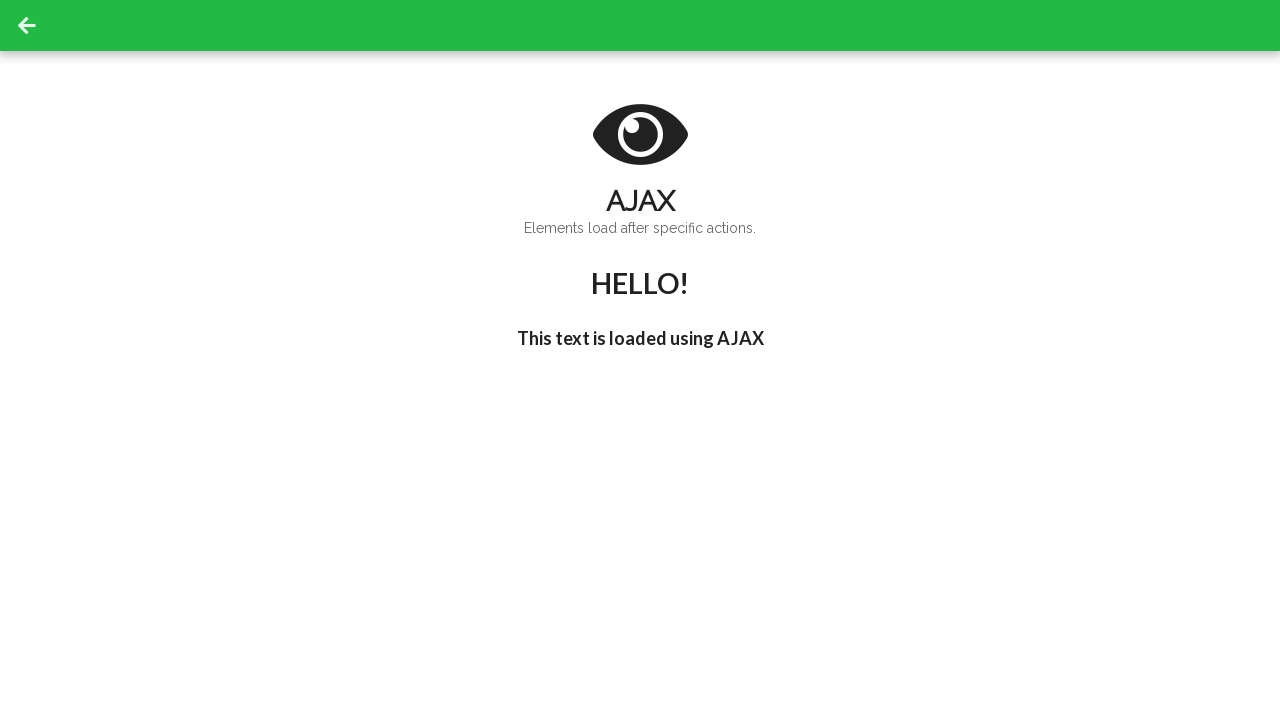

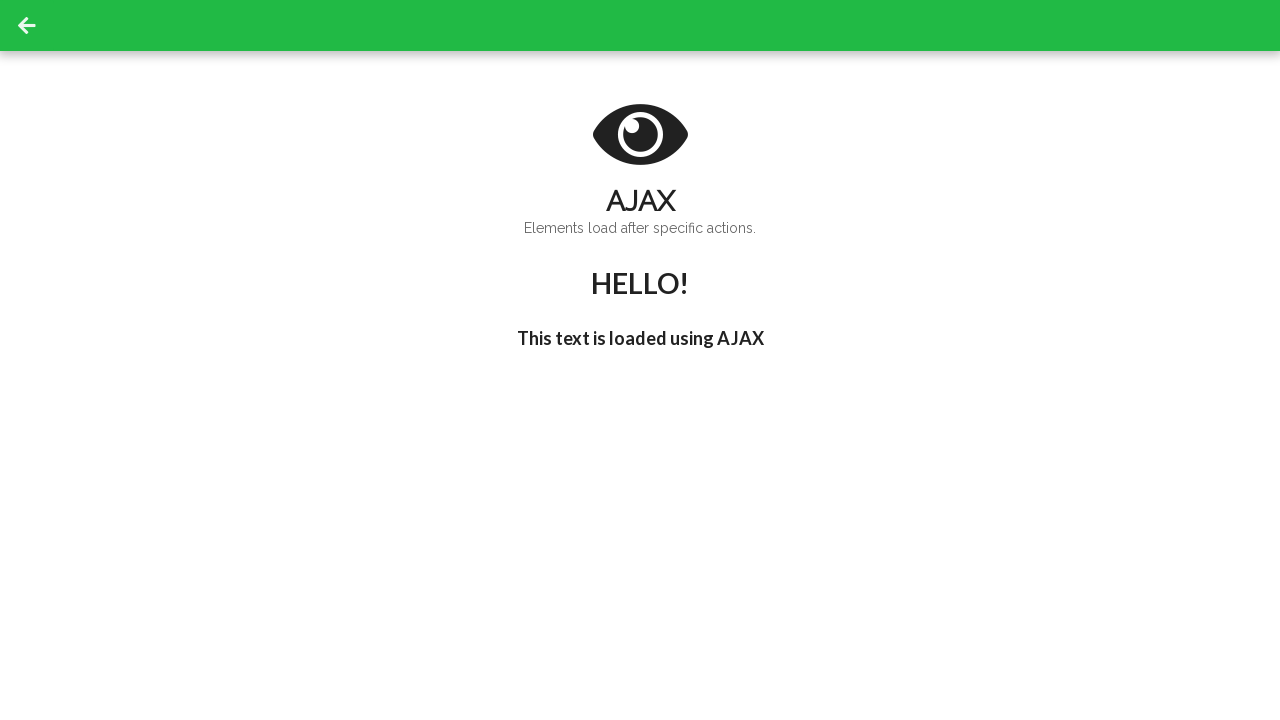